Hovers over each profile and verifies that the profile link contains "/users/"

Starting URL: https://the-internet.herokuapp.com/hovers

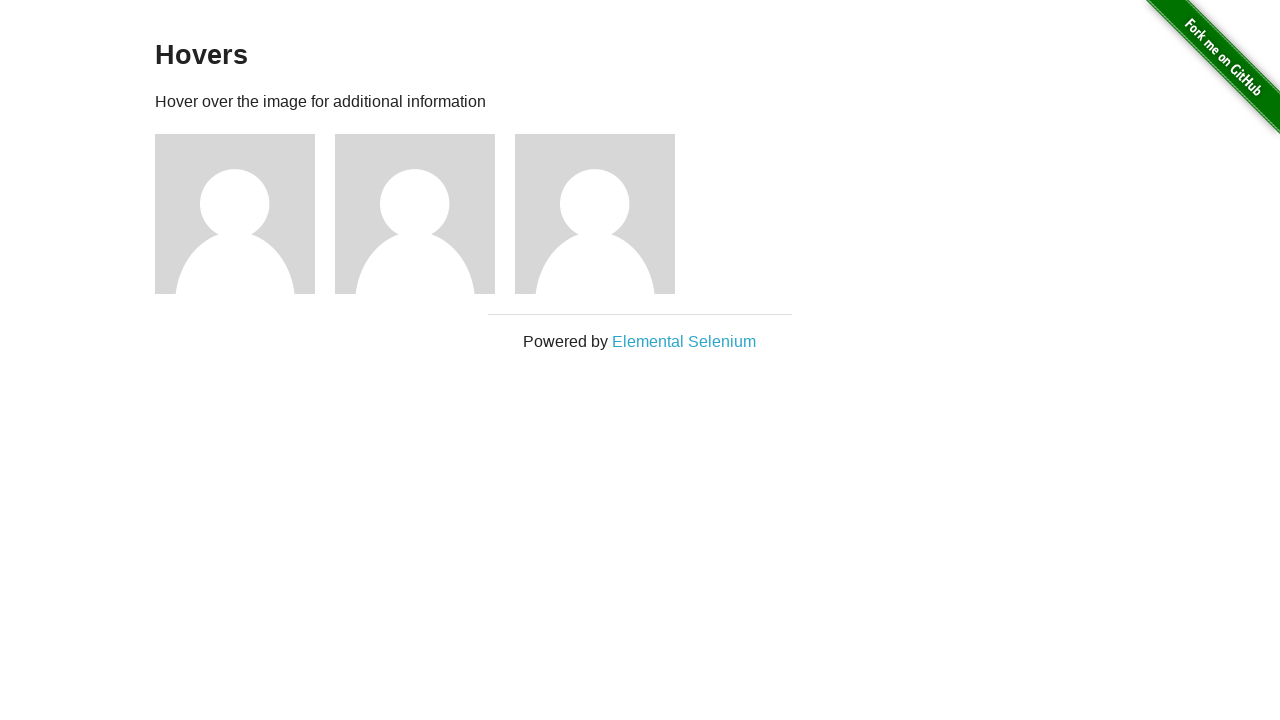

Waited for profile figures to load
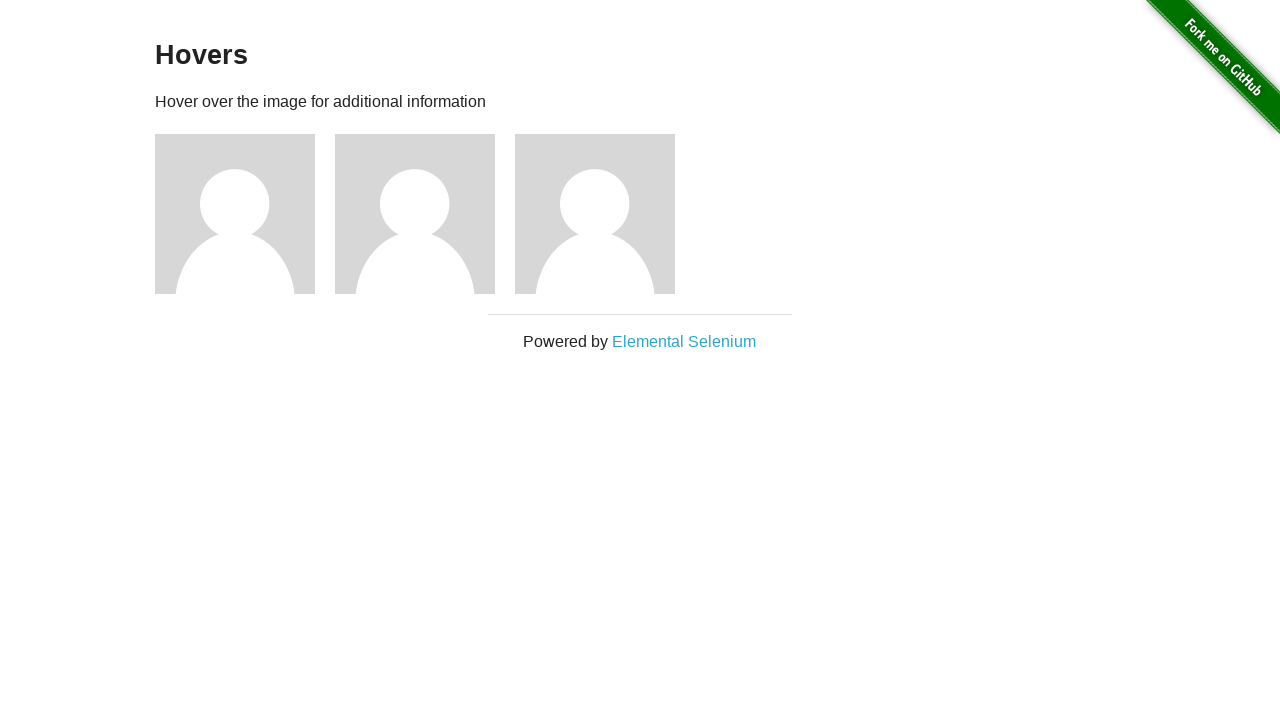

Located all profile figure elements
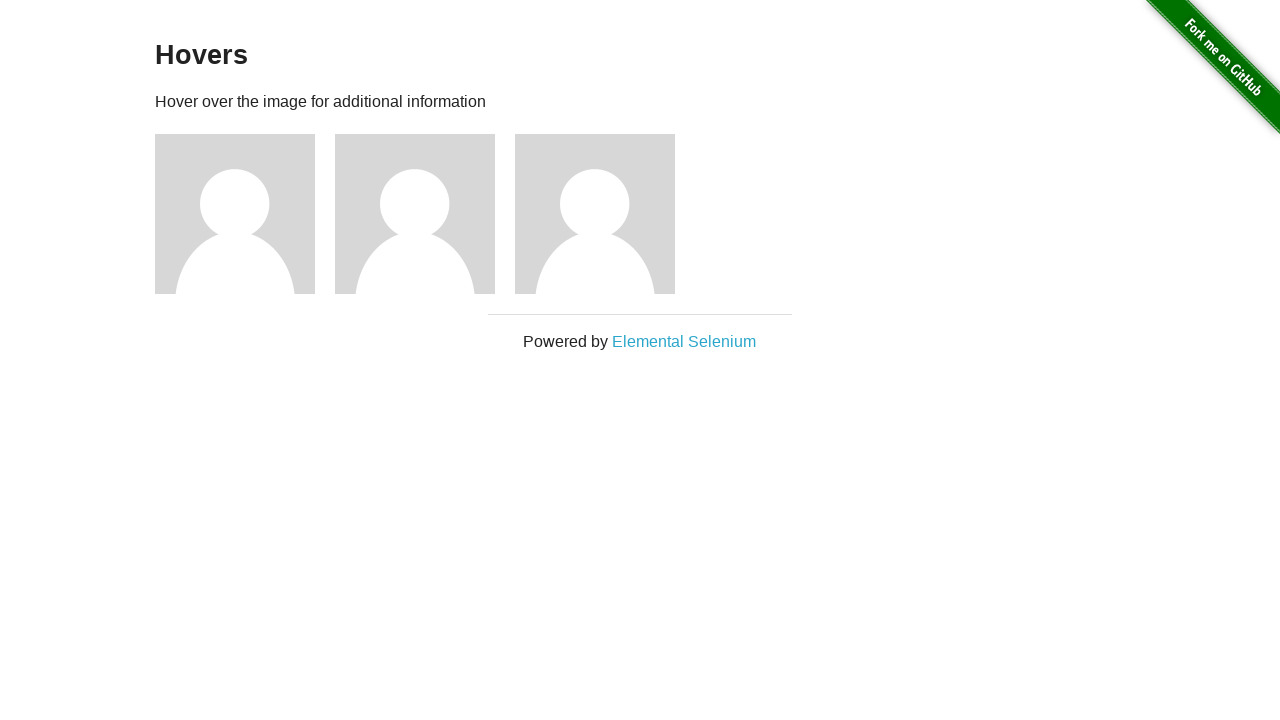

Selected profile at index 0
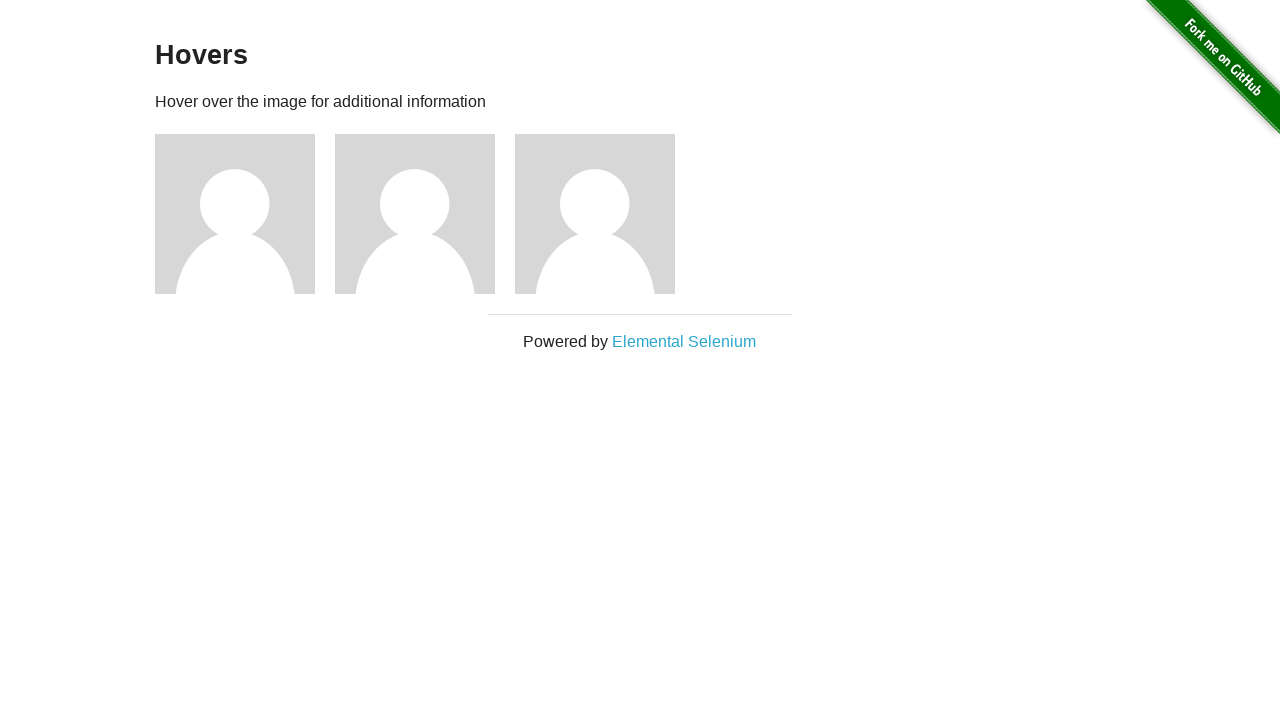

Hovered over profile image at index 0 at (235, 214) on .figure >> nth=0 >> img
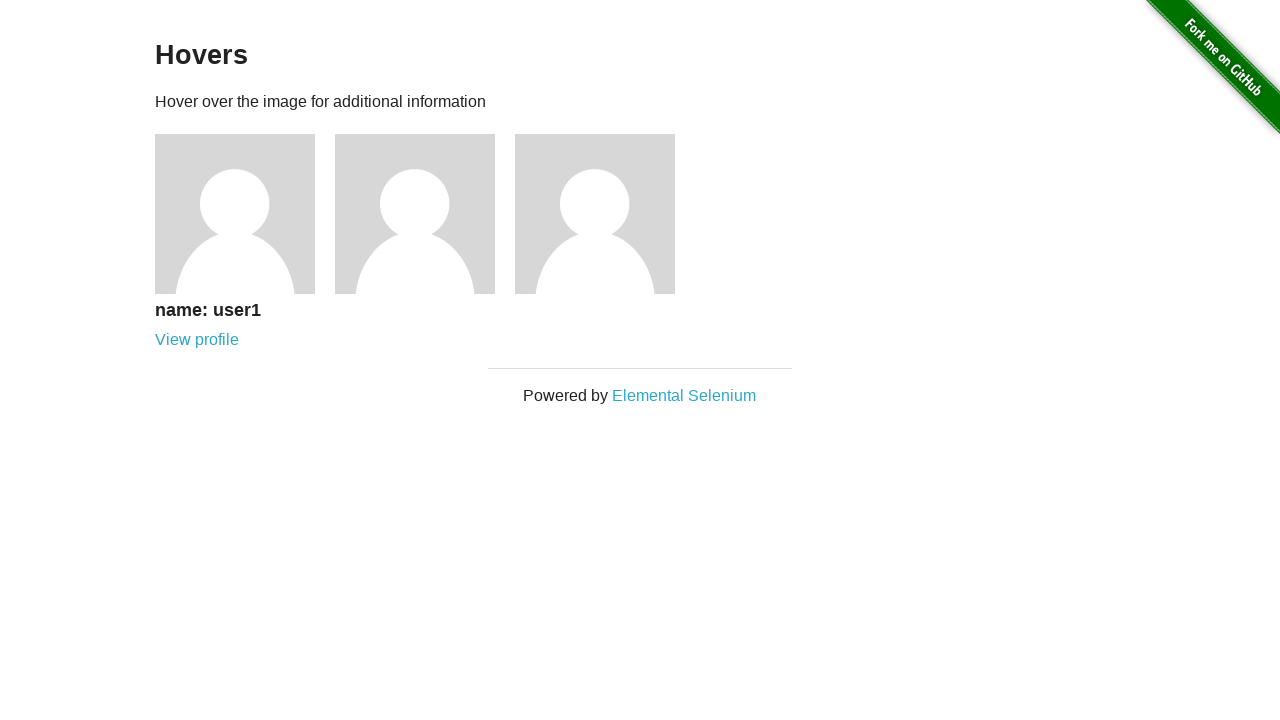

Retrieved profile link from caption: /users/1
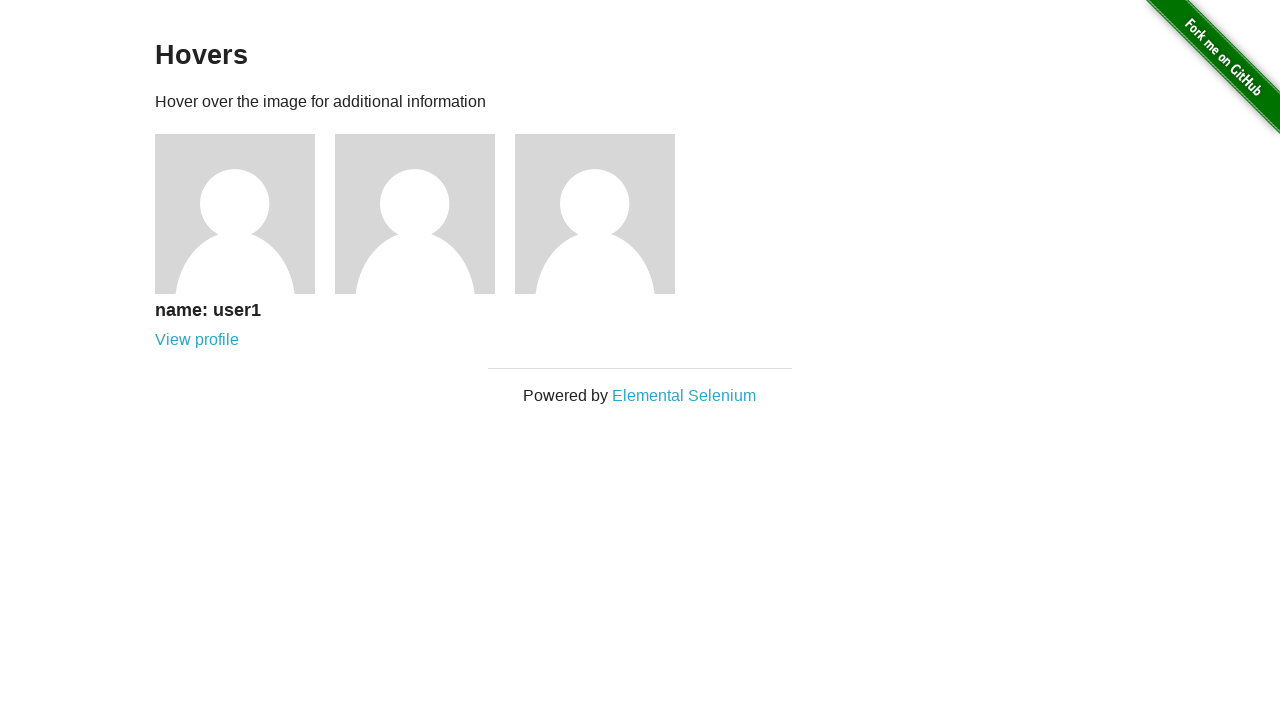

Asserted that profile link at index 0 contains '/users/'
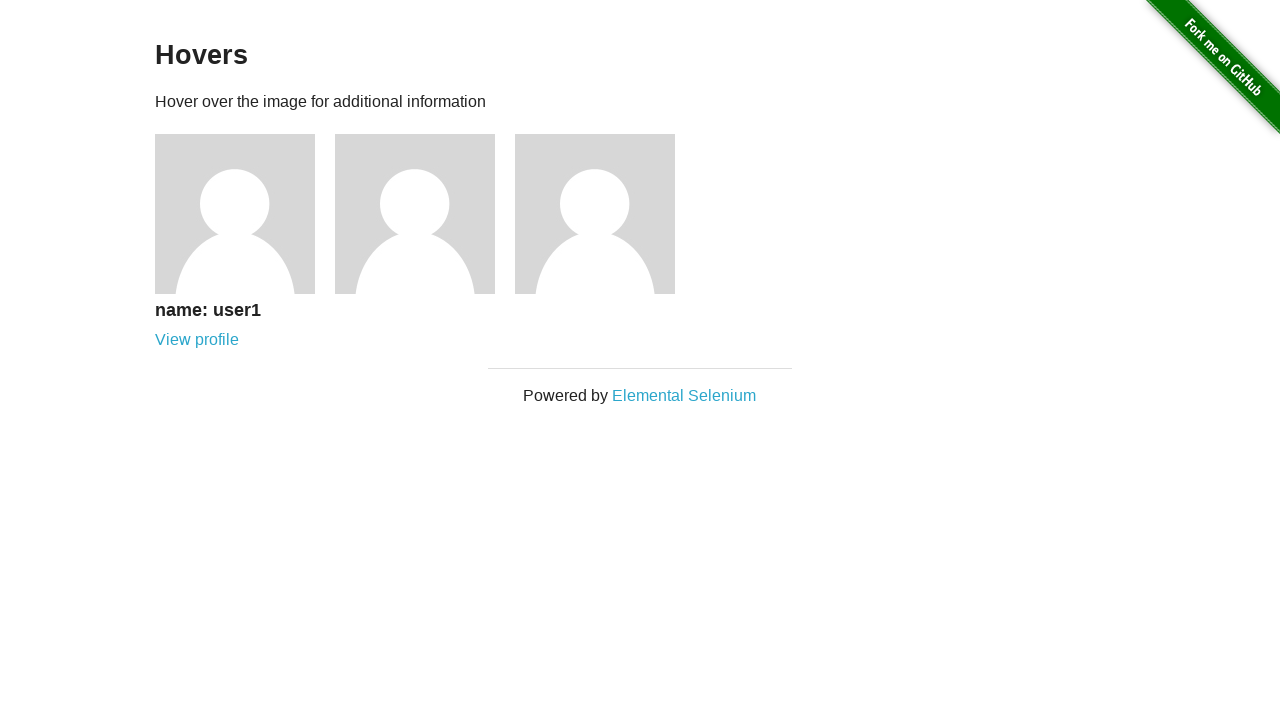

Selected profile at index 1
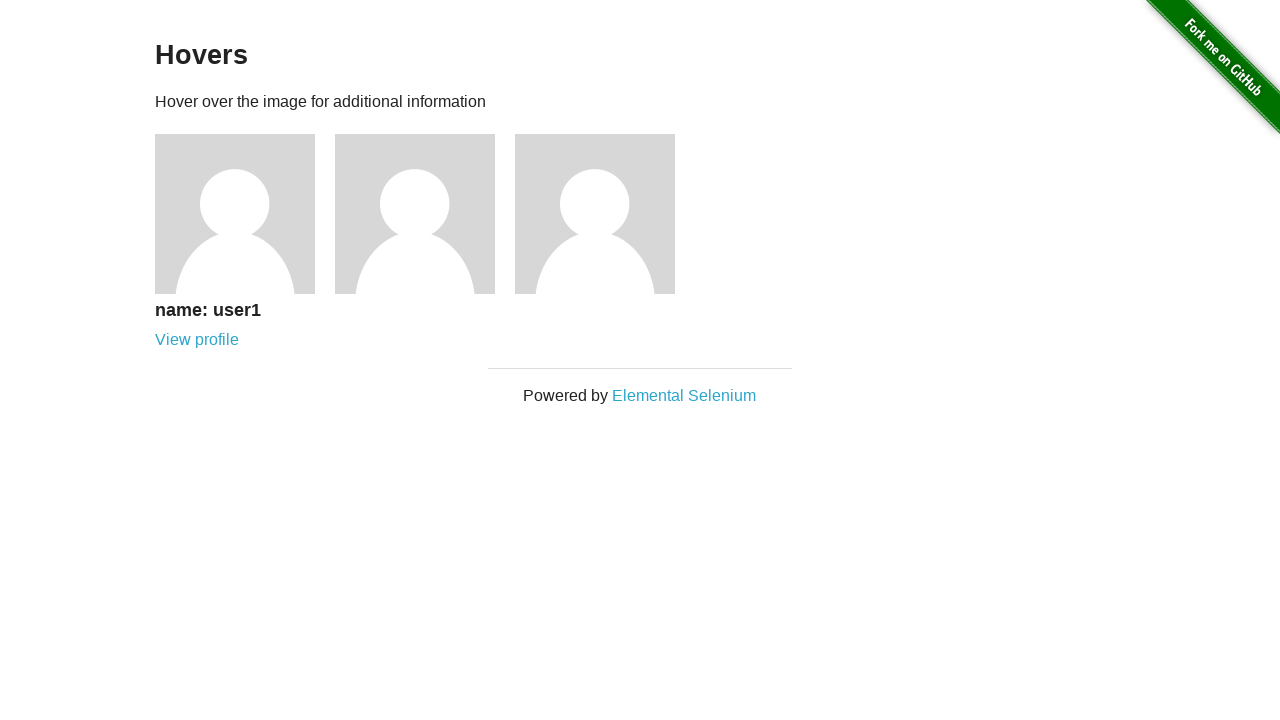

Hovered over profile image at index 1 at (415, 214) on .figure >> nth=1 >> img
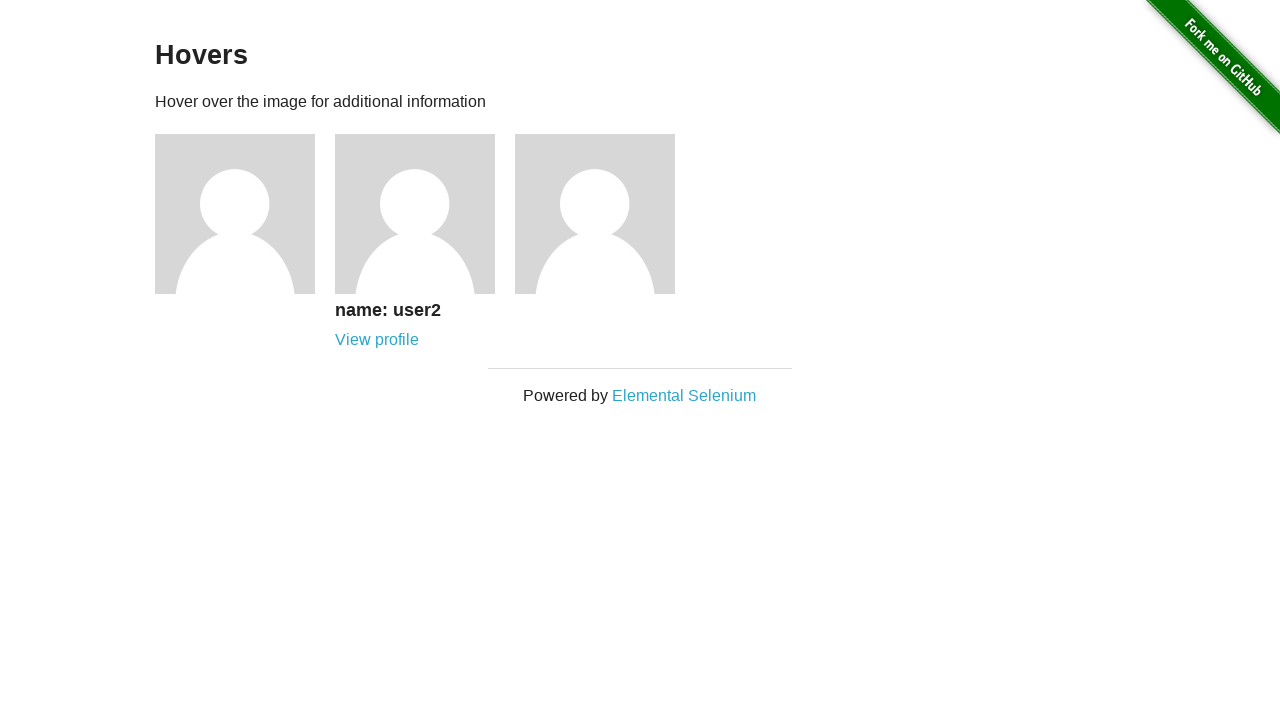

Retrieved profile link from caption: /users/2
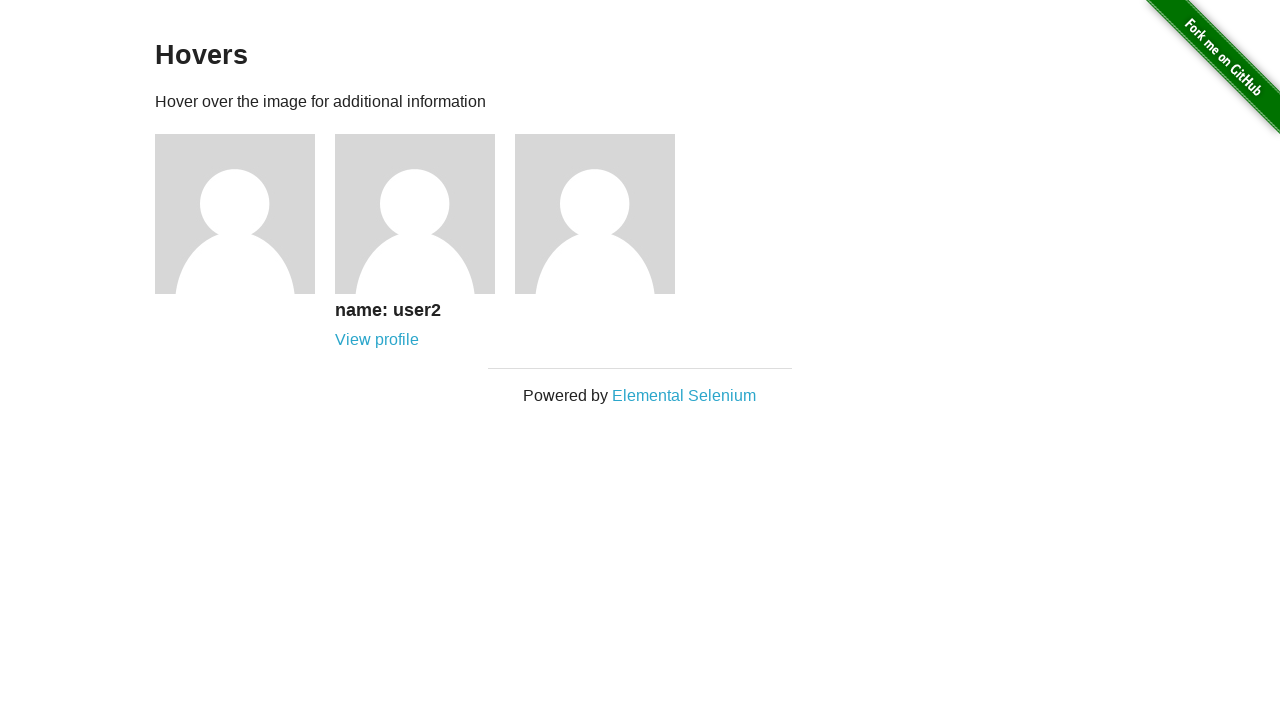

Asserted that profile link at index 1 contains '/users/'
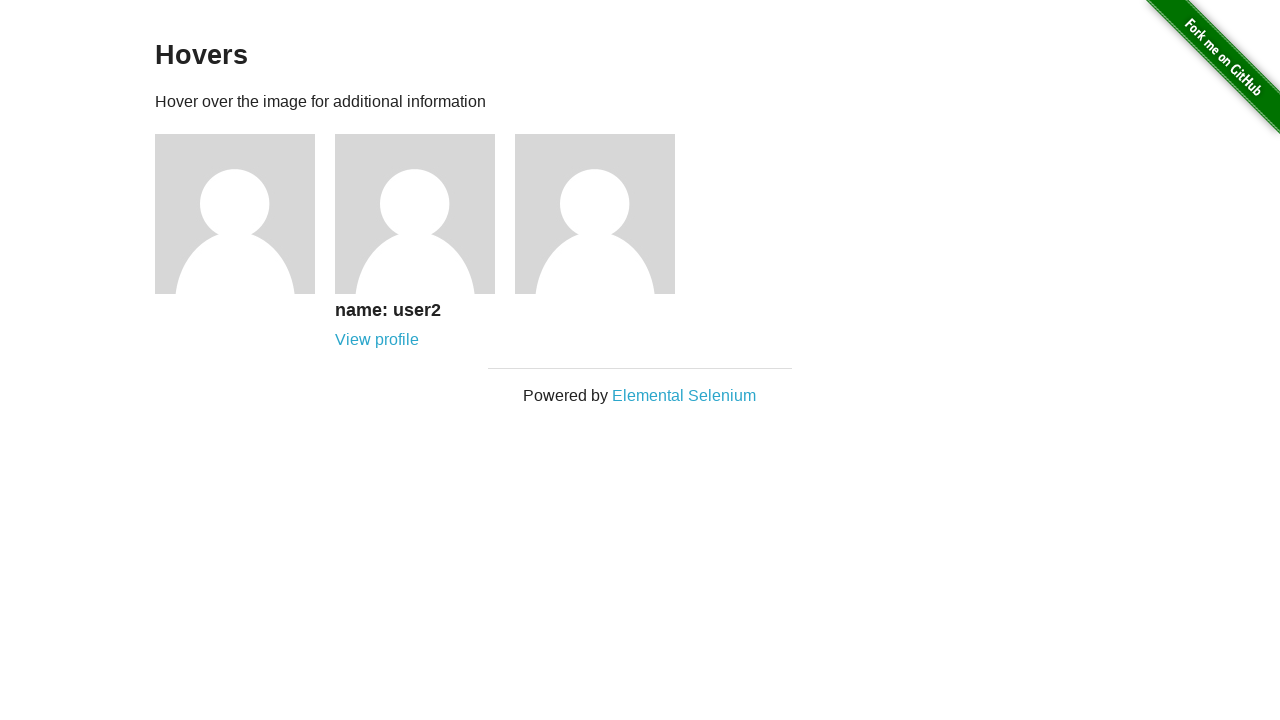

Selected profile at index 2
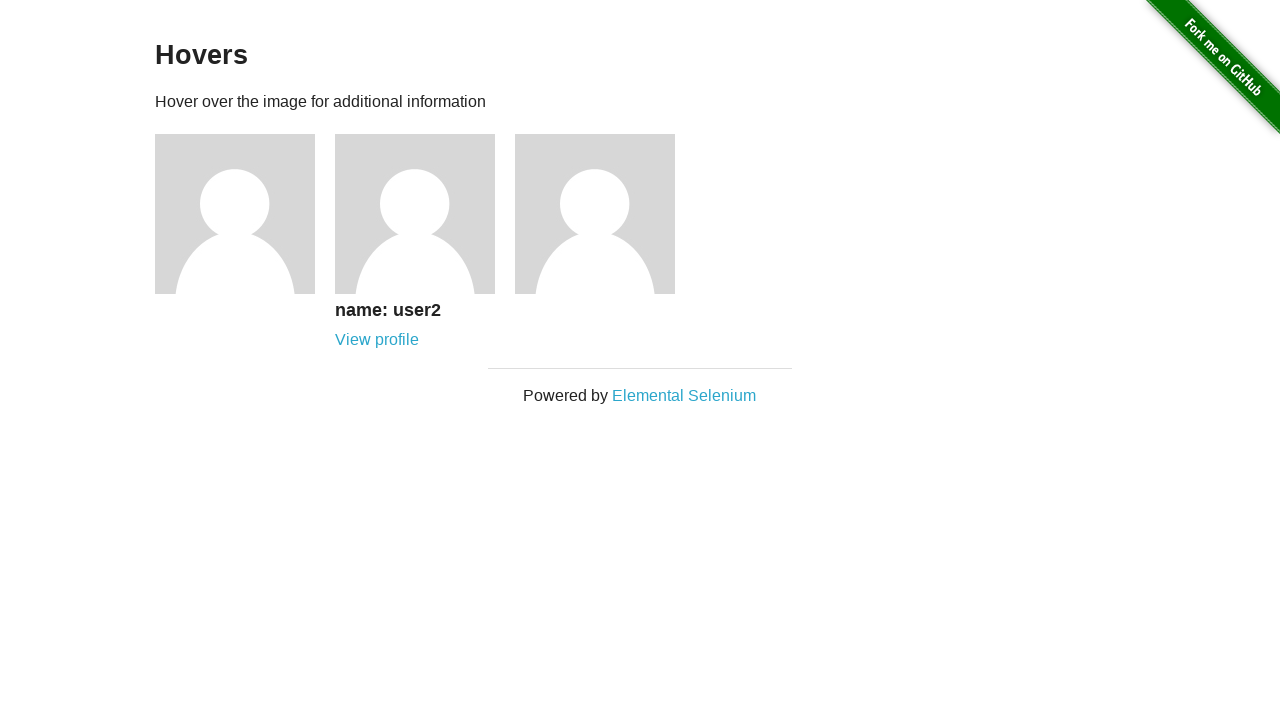

Hovered over profile image at index 2 at (595, 214) on .figure >> nth=2 >> img
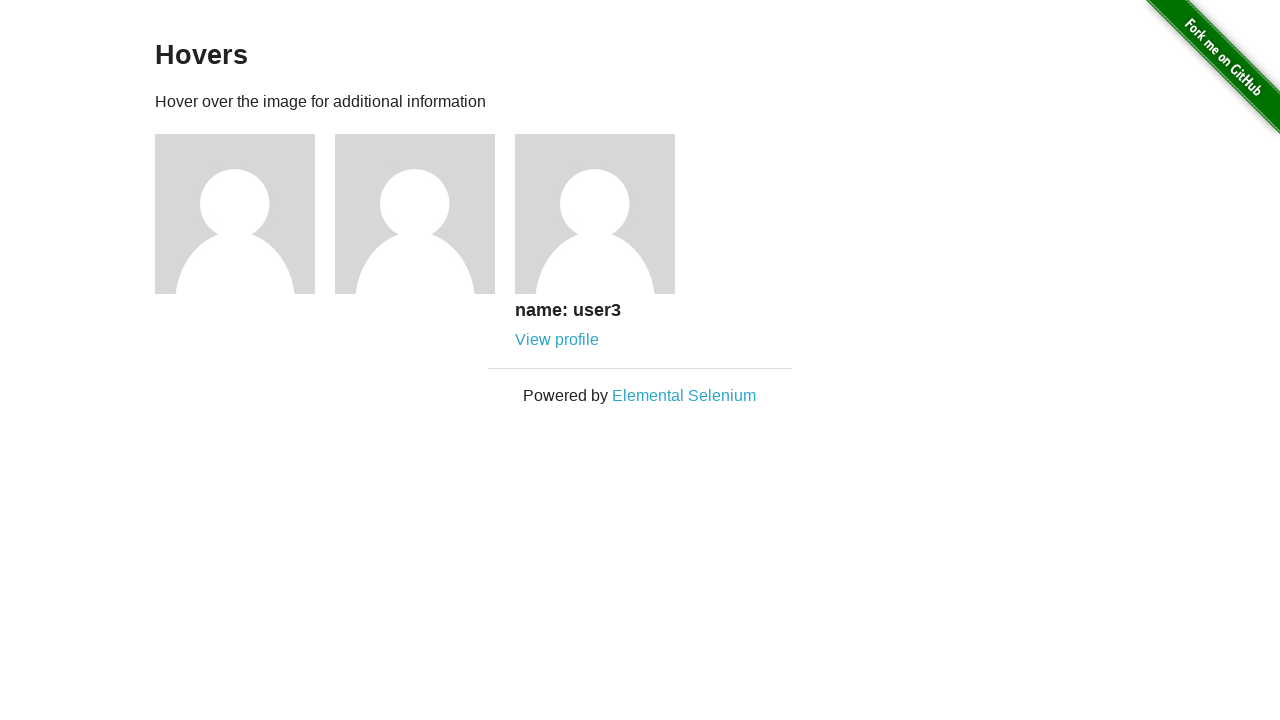

Retrieved profile link from caption: /users/3
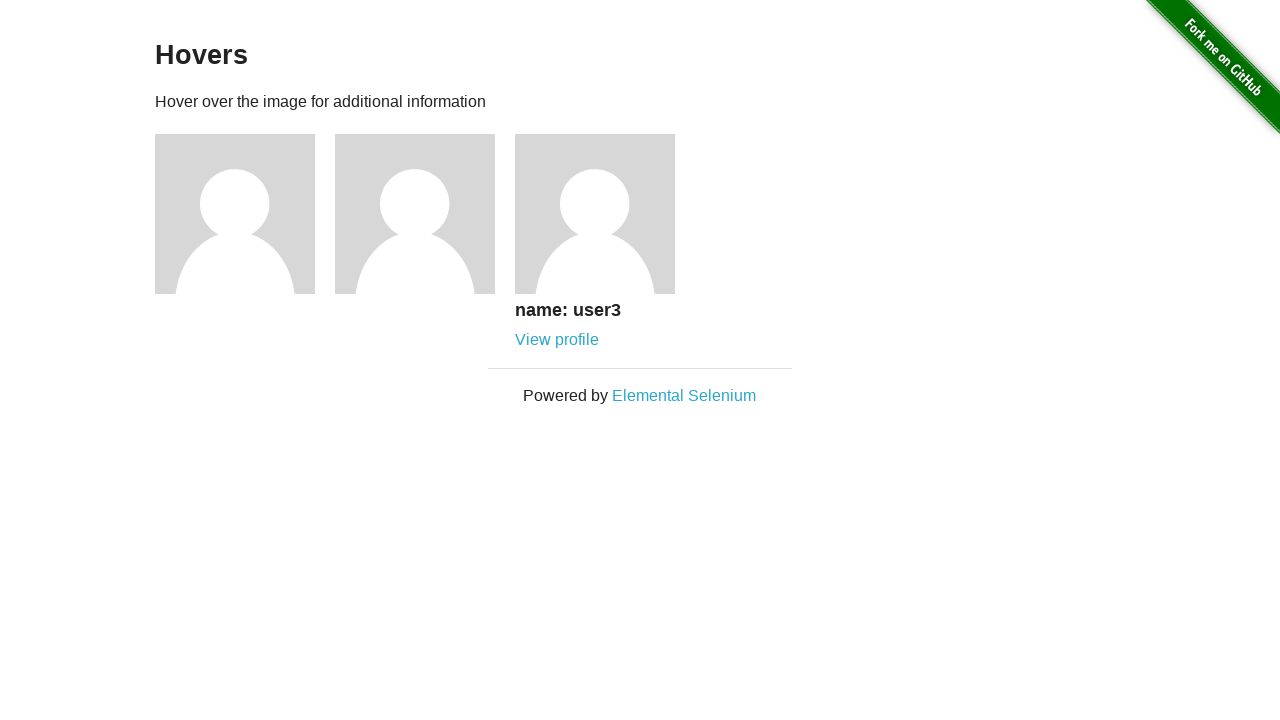

Asserted that profile link at index 2 contains '/users/'
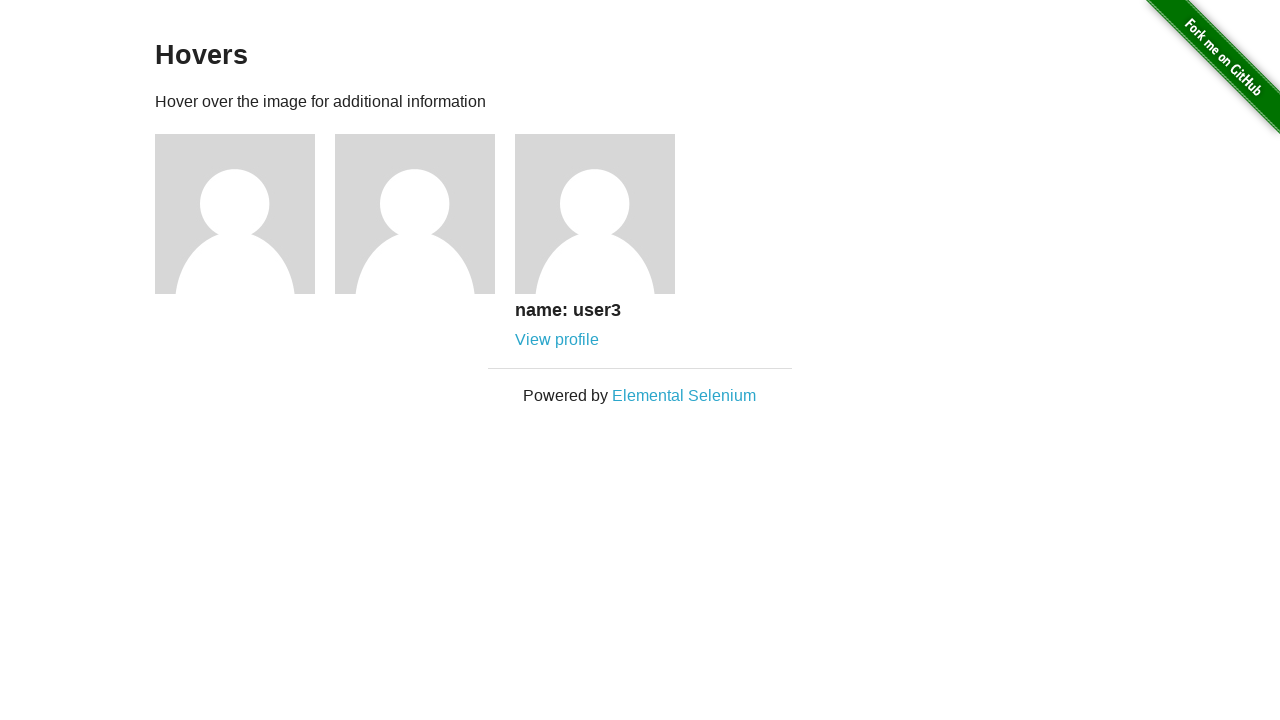

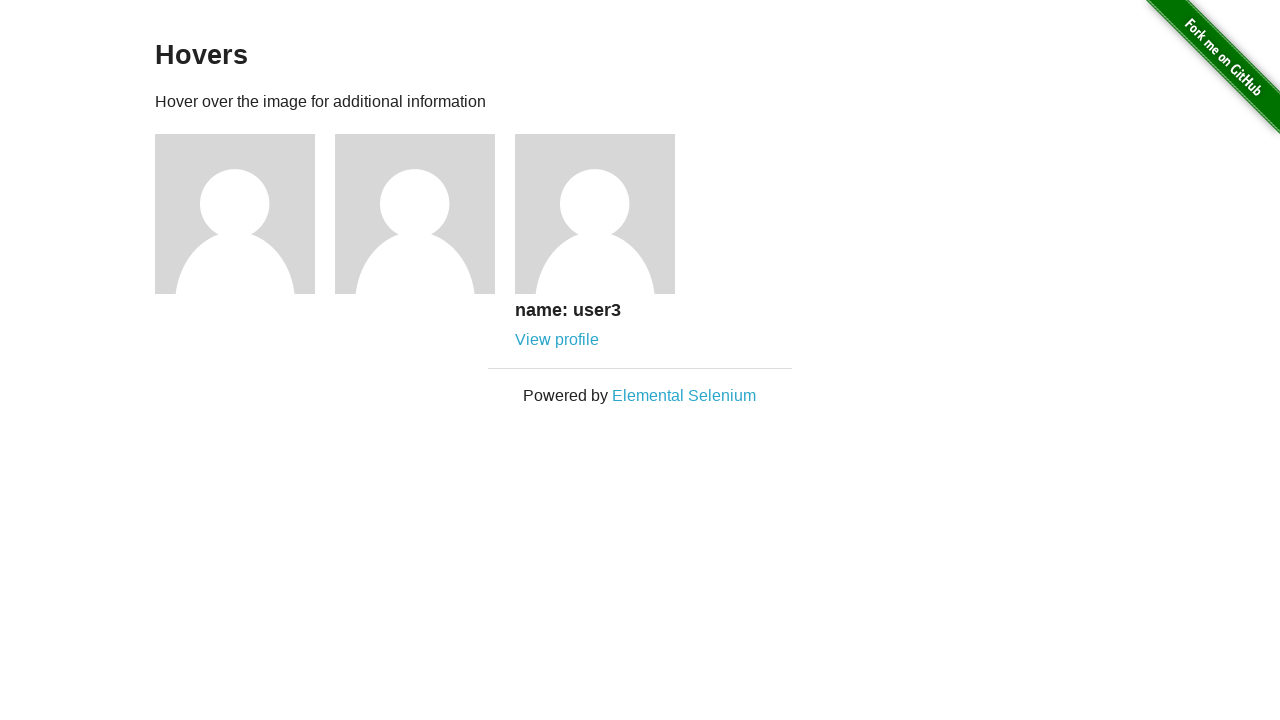